Tests un-marking todo items as complete by unchecking their checkboxes

Starting URL: https://demo.playwright.dev/todomvc

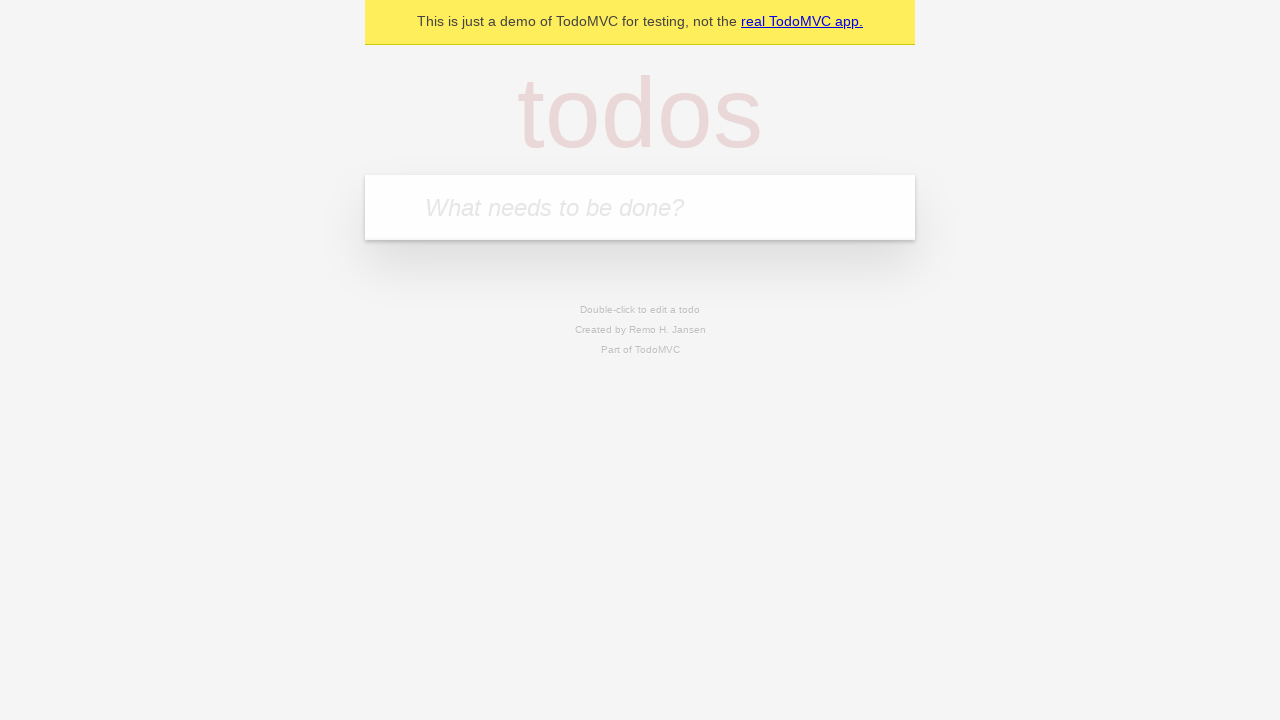

Filled todo input field with 'buy some cheese' on internal:attr=[placeholder="What needs to be done?"i]
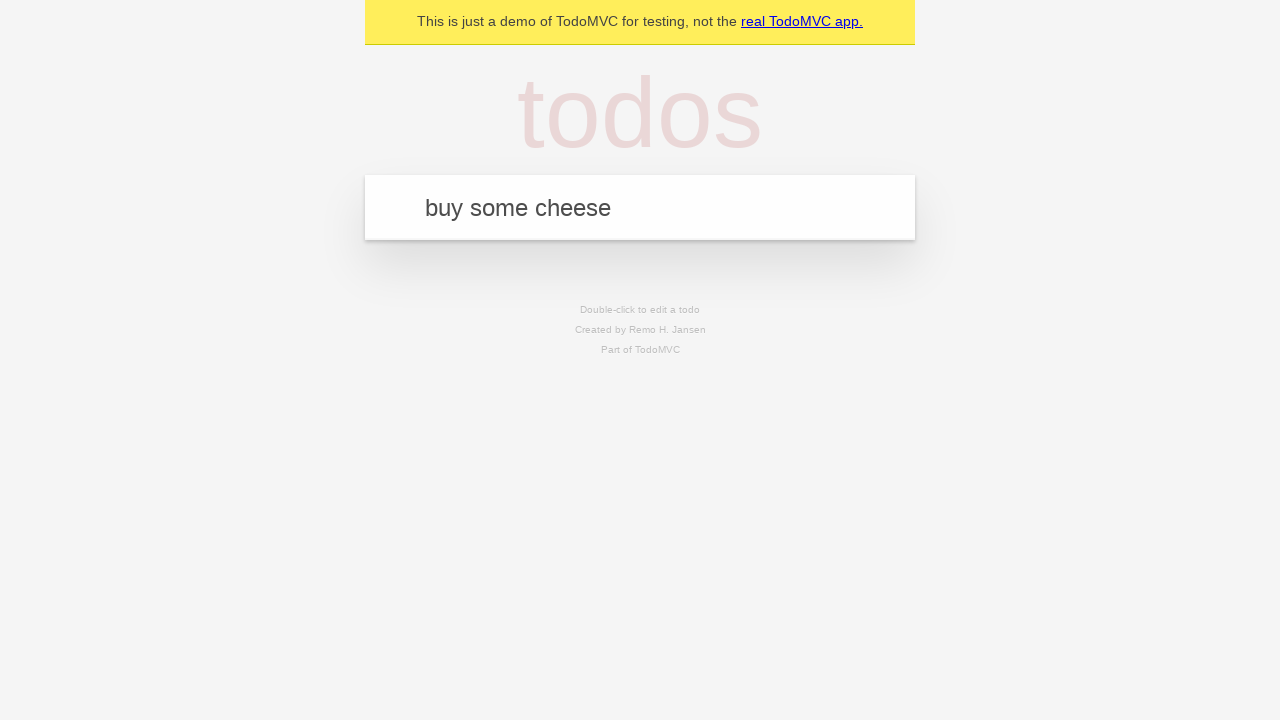

Pressed Enter to create first todo item on internal:attr=[placeholder="What needs to be done?"i]
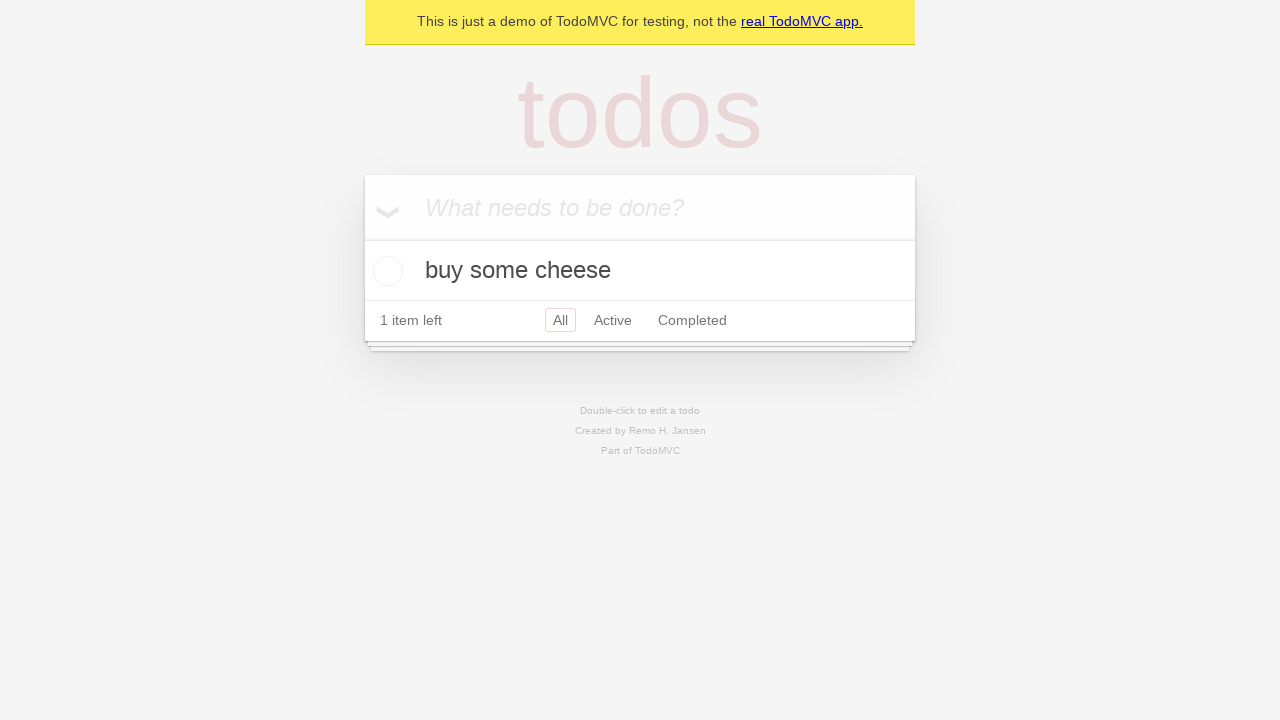

Filled todo input field with 'feed the cat' on internal:attr=[placeholder="What needs to be done?"i]
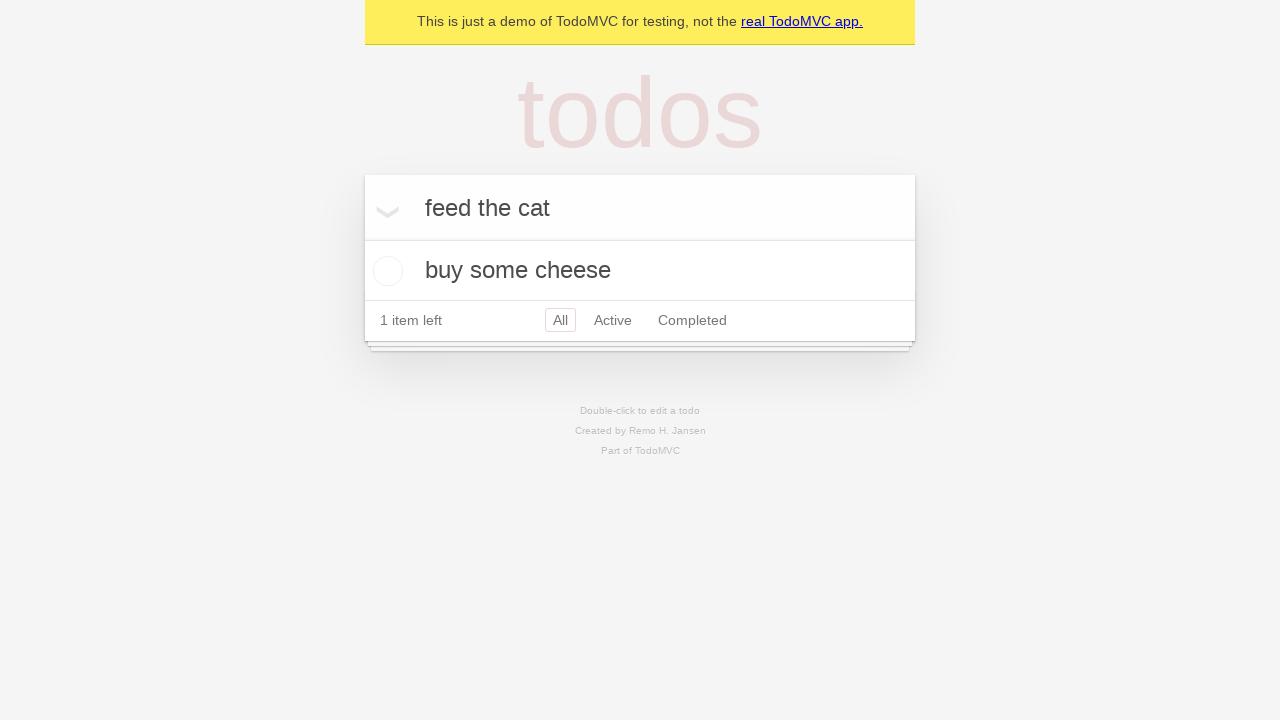

Pressed Enter to create second todo item on internal:attr=[placeholder="What needs to be done?"i]
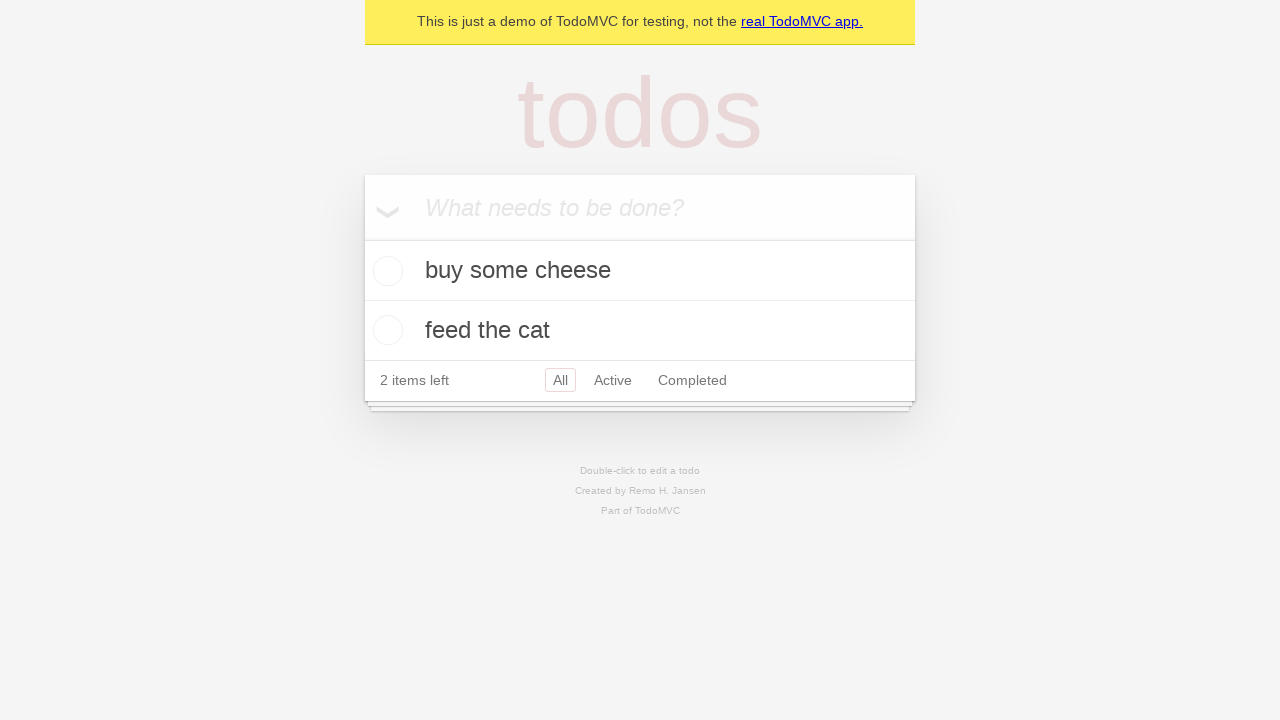

Located first todo item
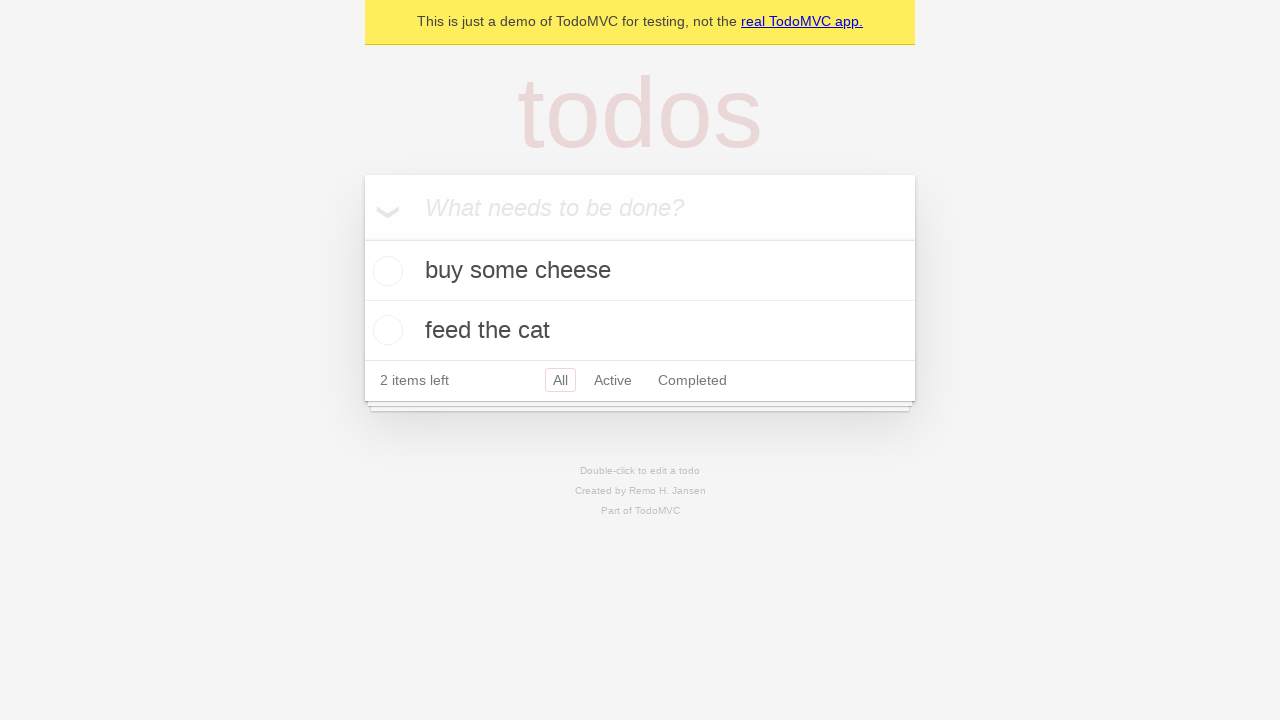

Located checkbox for first todo item
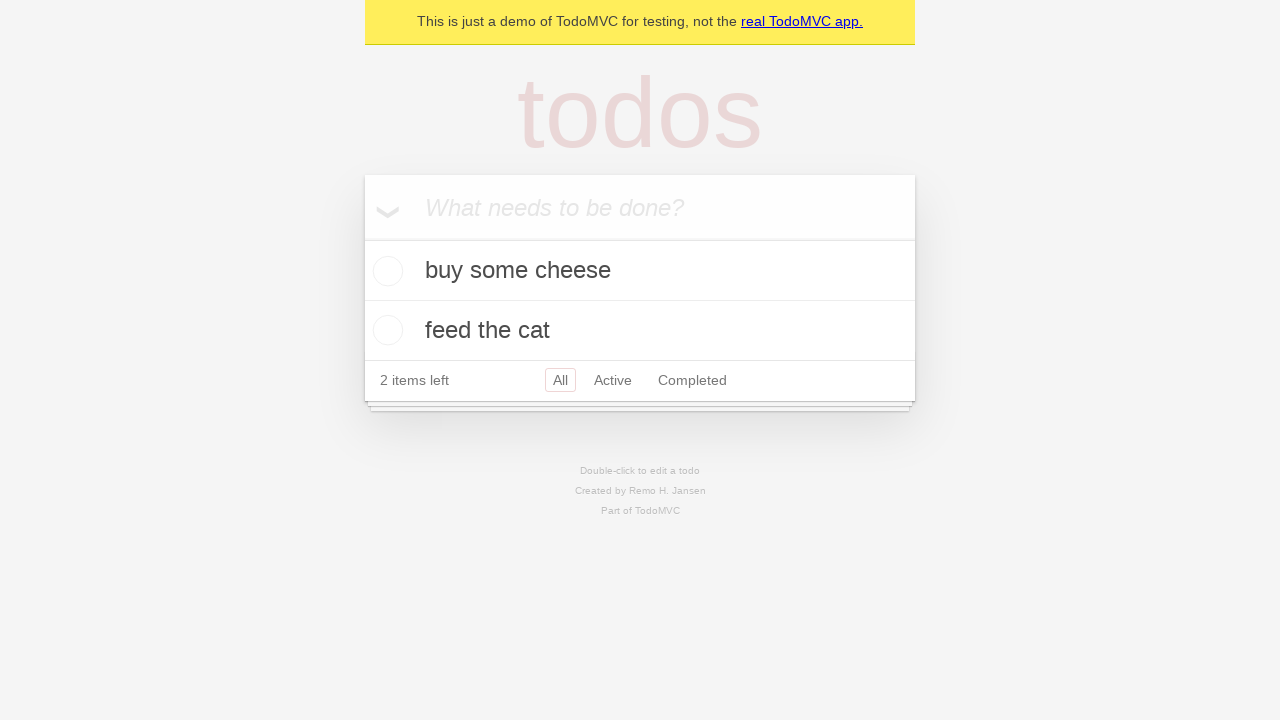

Checked the first todo item to mark it as complete at (385, 271) on internal:testid=[data-testid="todo-item"s] >> nth=0 >> internal:role=checkbox
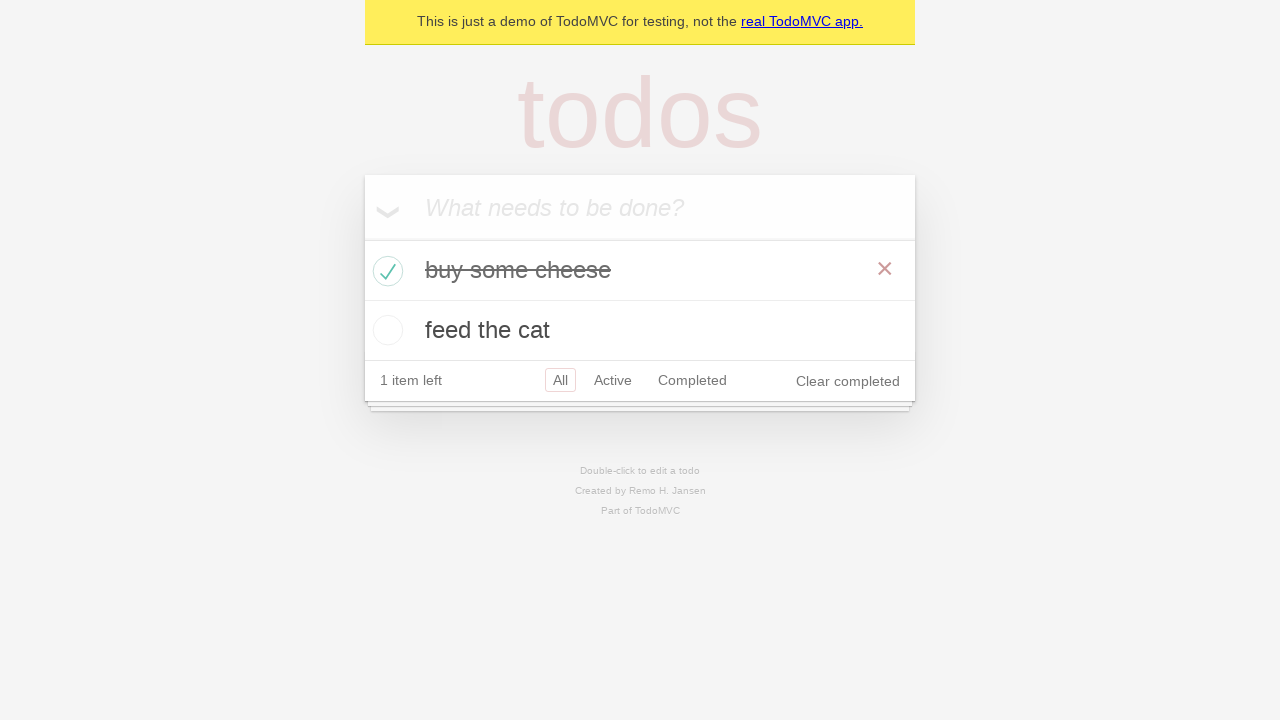

Unchecked the first todo item to mark it as incomplete at (385, 271) on internal:testid=[data-testid="todo-item"s] >> nth=0 >> internal:role=checkbox
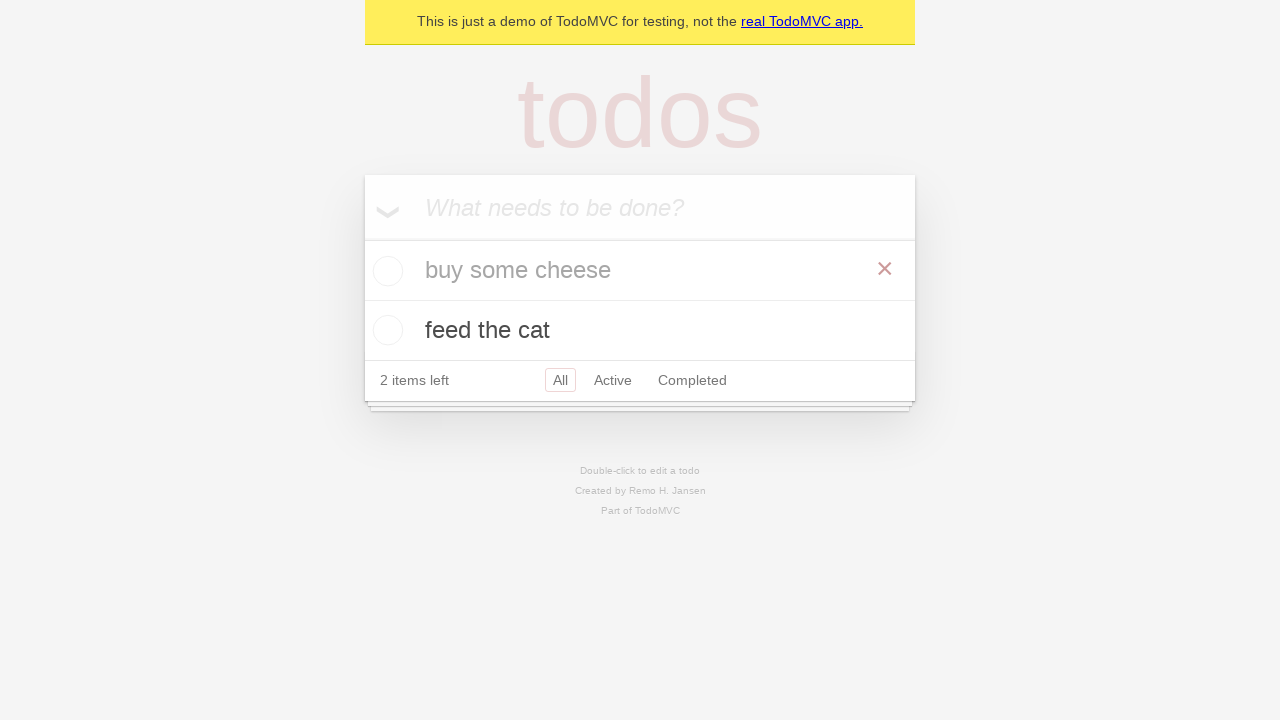

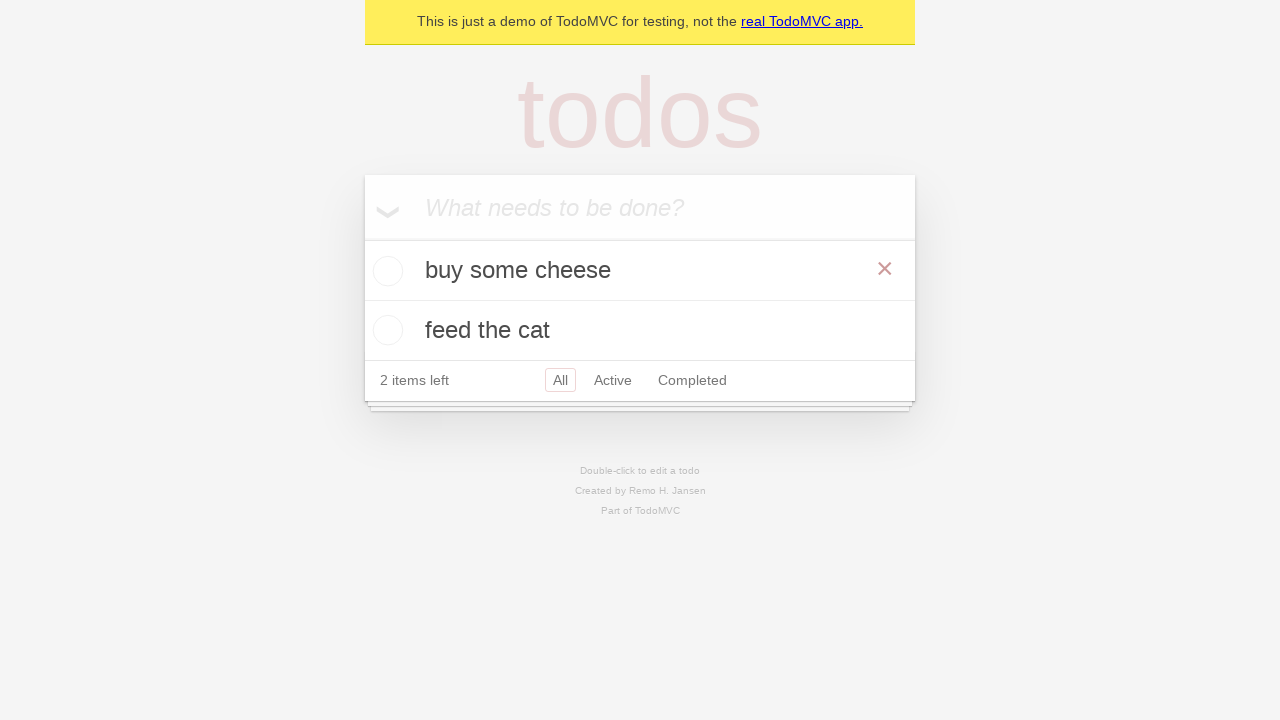